Tests checkbox interaction by verifying checkbox count, checking initial state, and toggling the first checkbox

Starting URL: https://the-internet.herokuapp.com/checkboxes

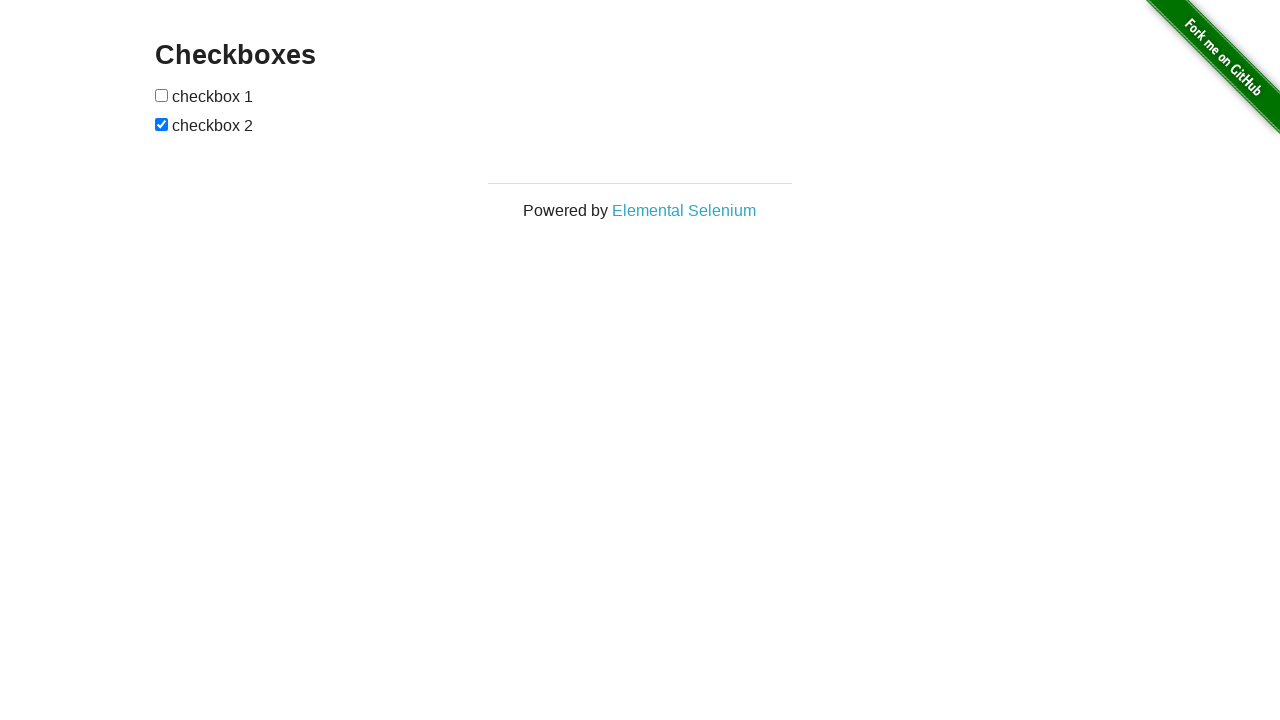

Waited for page to fully load (networkidle)
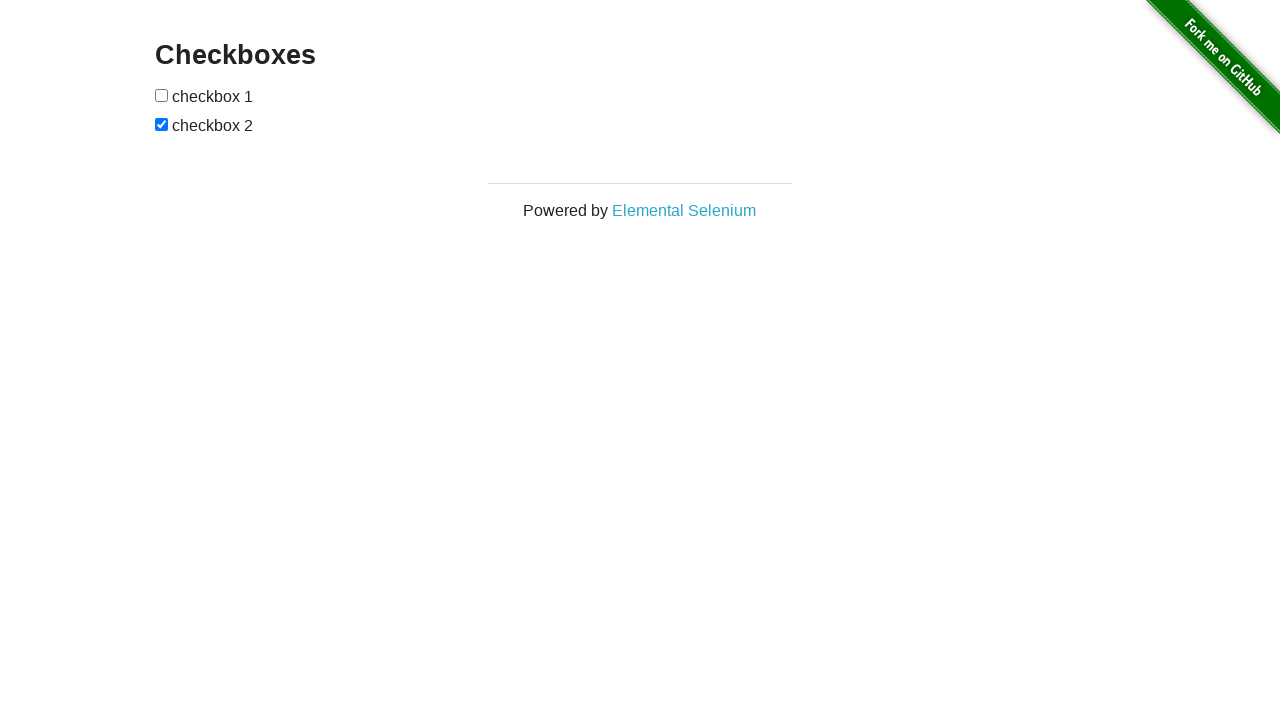

Located all checkbox elements on the page
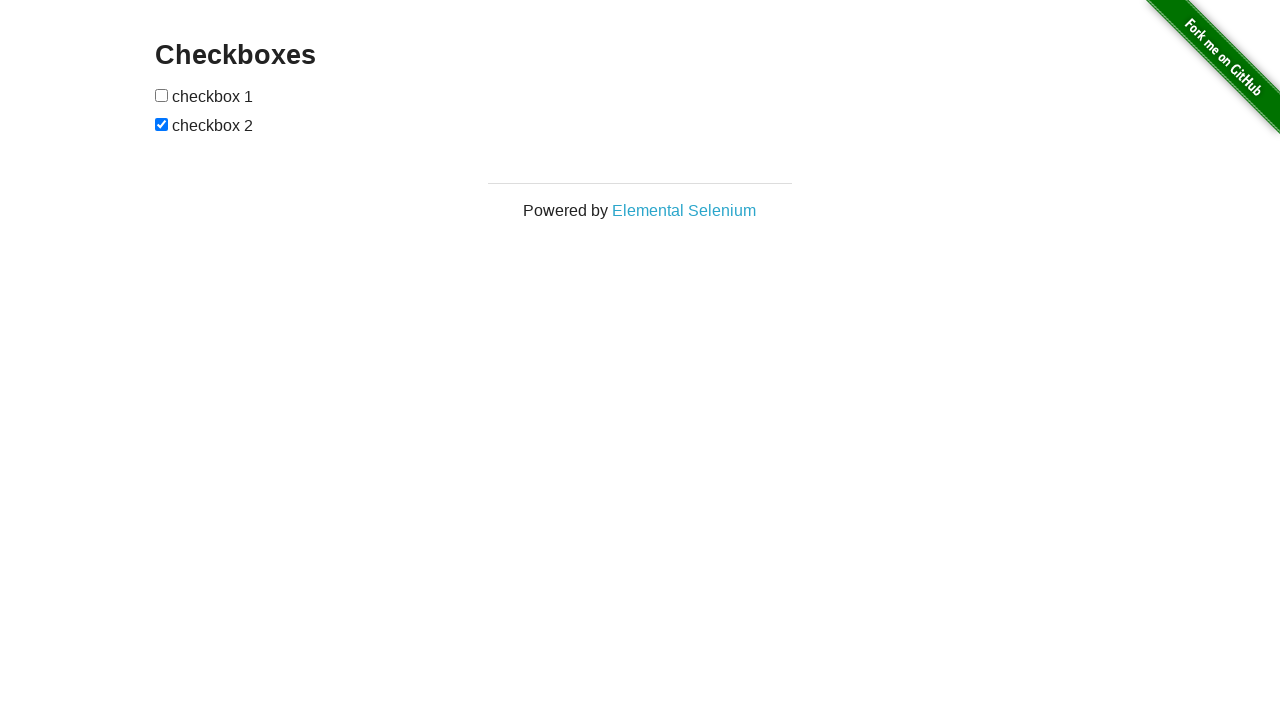

Selected the first checkbox element
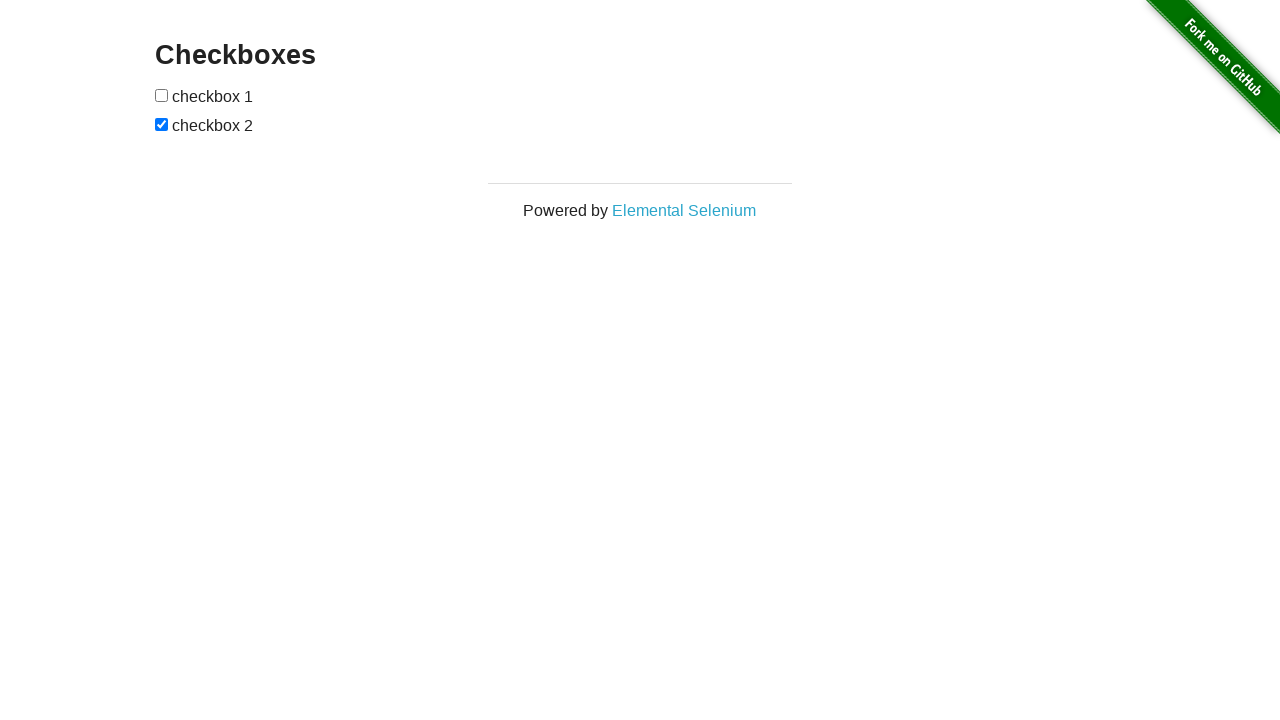

Checked the first checkbox at (162, 95) on [type="checkbox"] >> nth=0
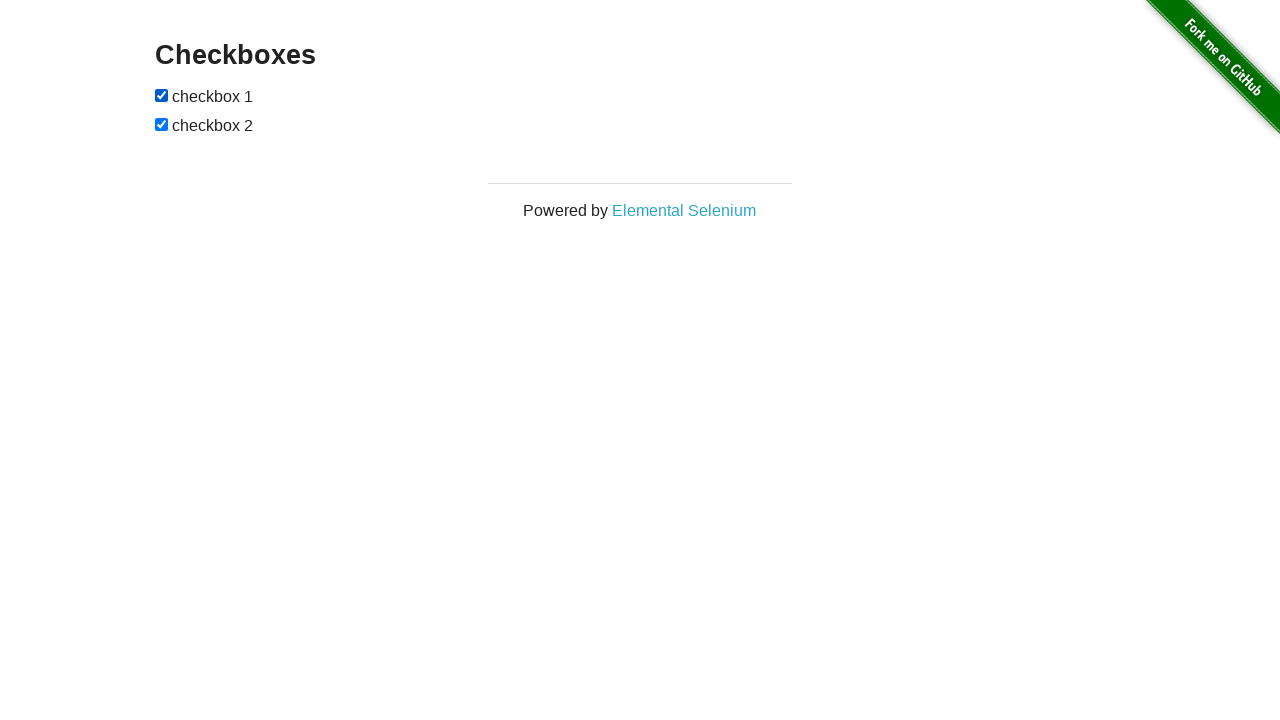

Verified that a checkbox is now in checked state
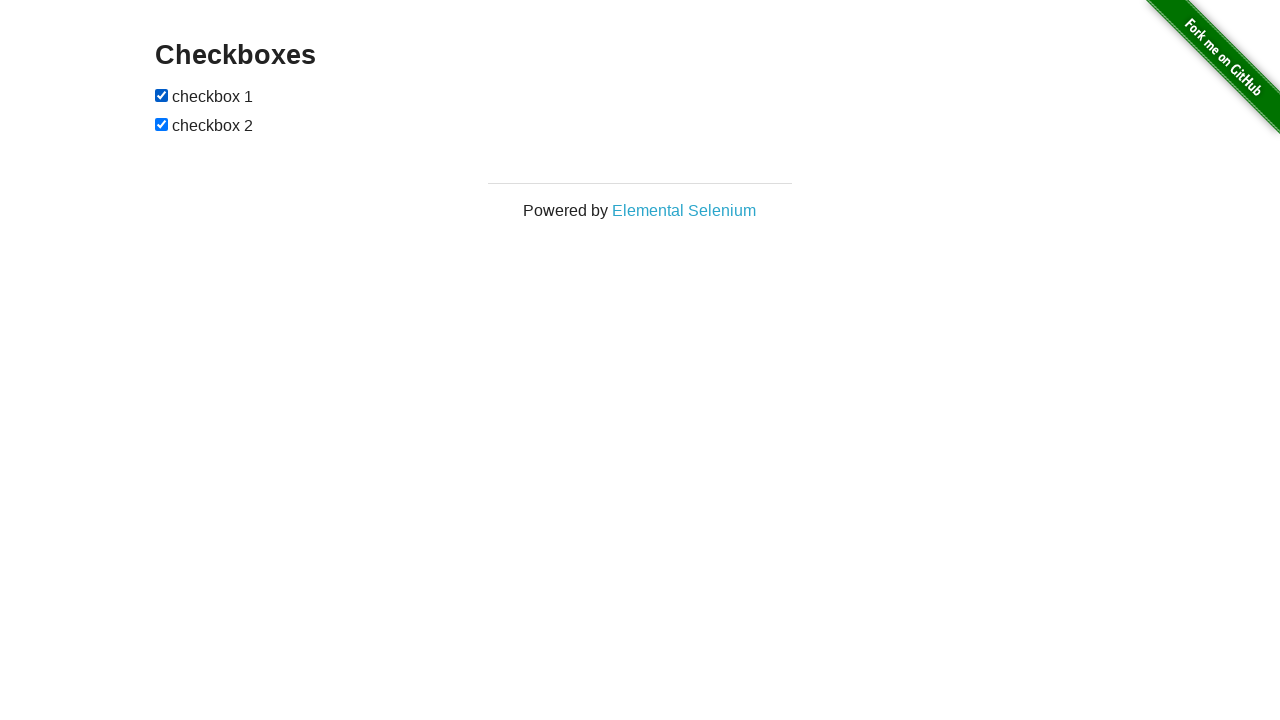

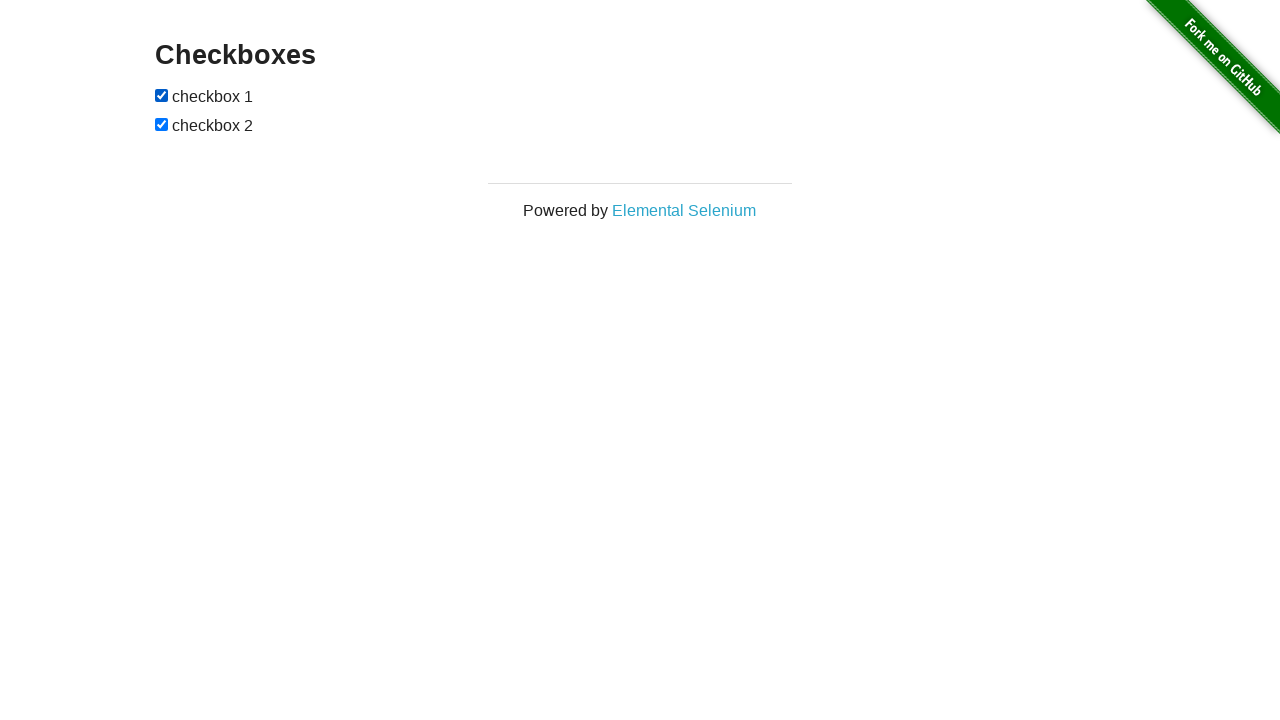